Tests interaction with frames by locating an iframe and filling a text input field within it

Starting URL: https://ui.vision/demo/webtest/frames/

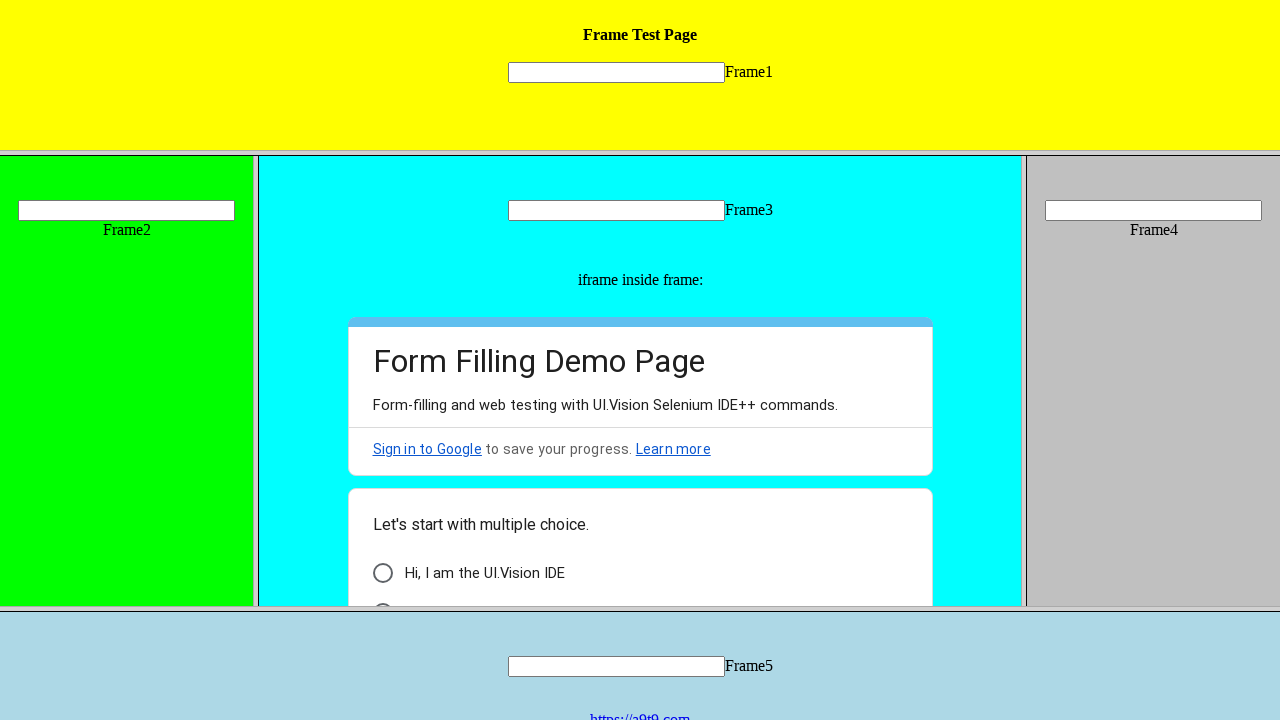

Located input field within iframe (frame_1.html)
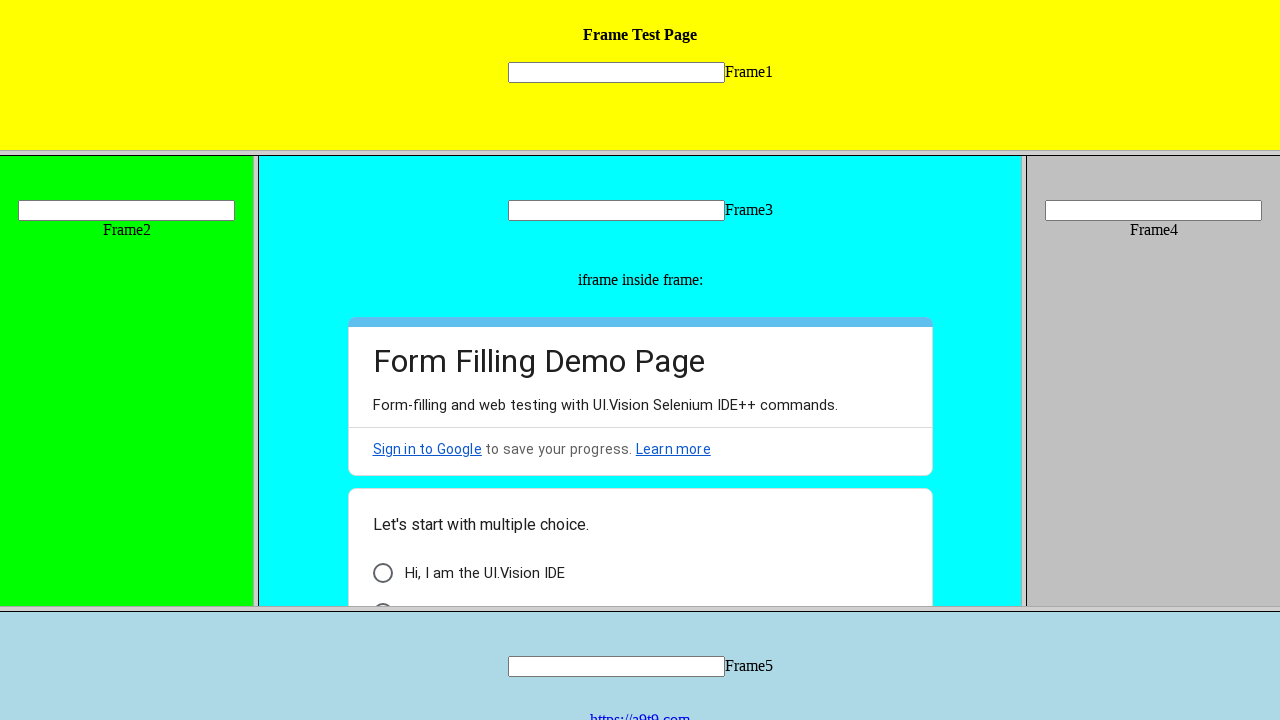

Filled text input field within iframe with 'Hello' on xpath=//frame[@src='frame_1.html'] >> internal:control=enter-frame >> [name='myt
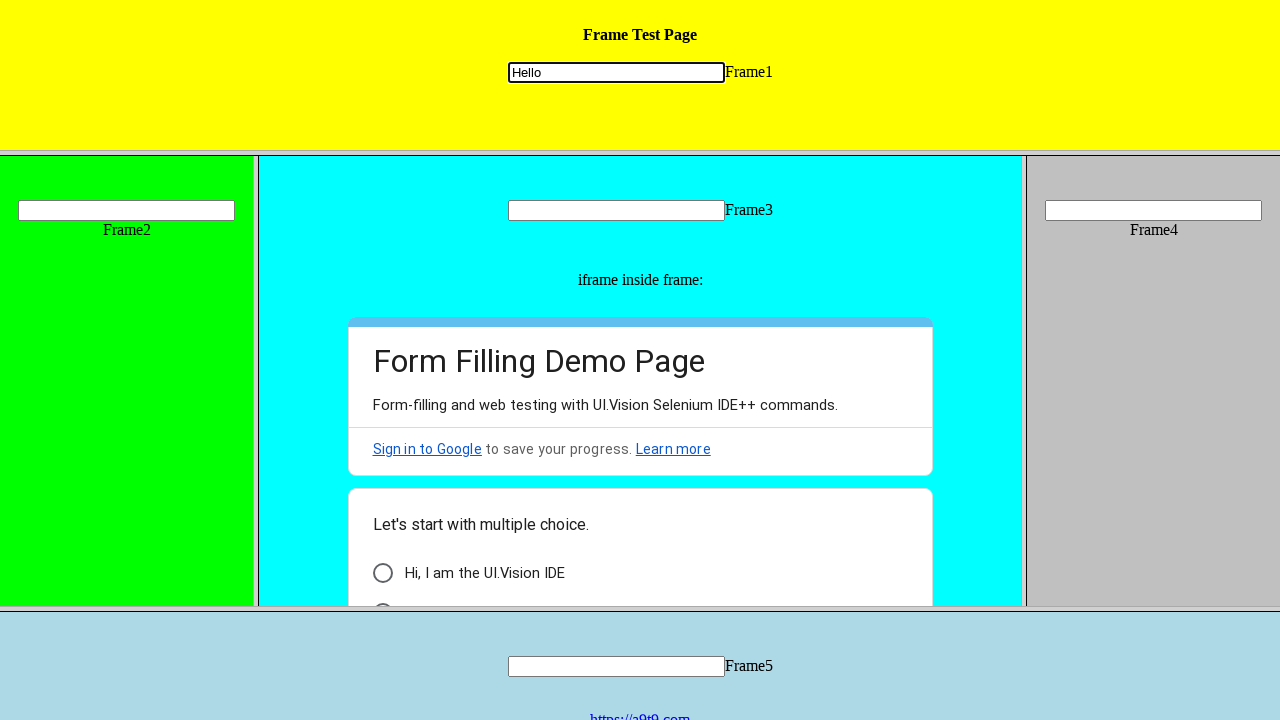

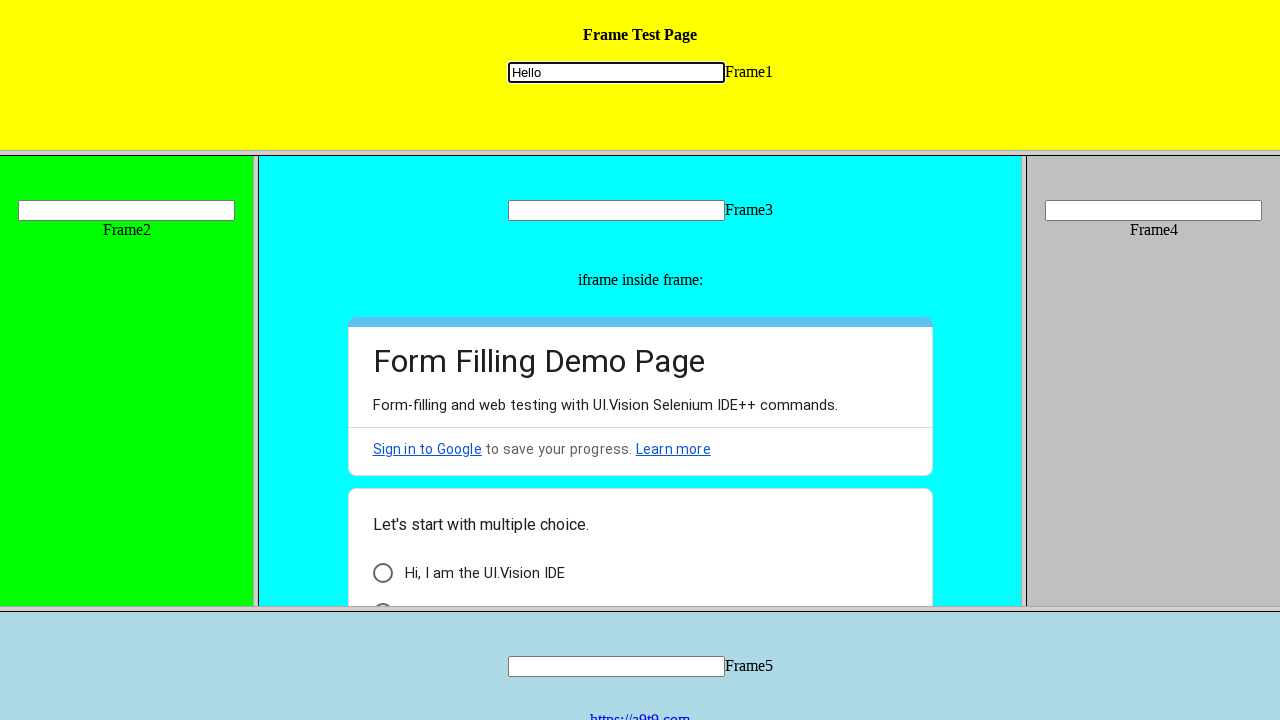